Tests element invisibility by clicking a button and waiting for an element to become invisible

Starting URL: https://www.leafground.com/waits.xhtml

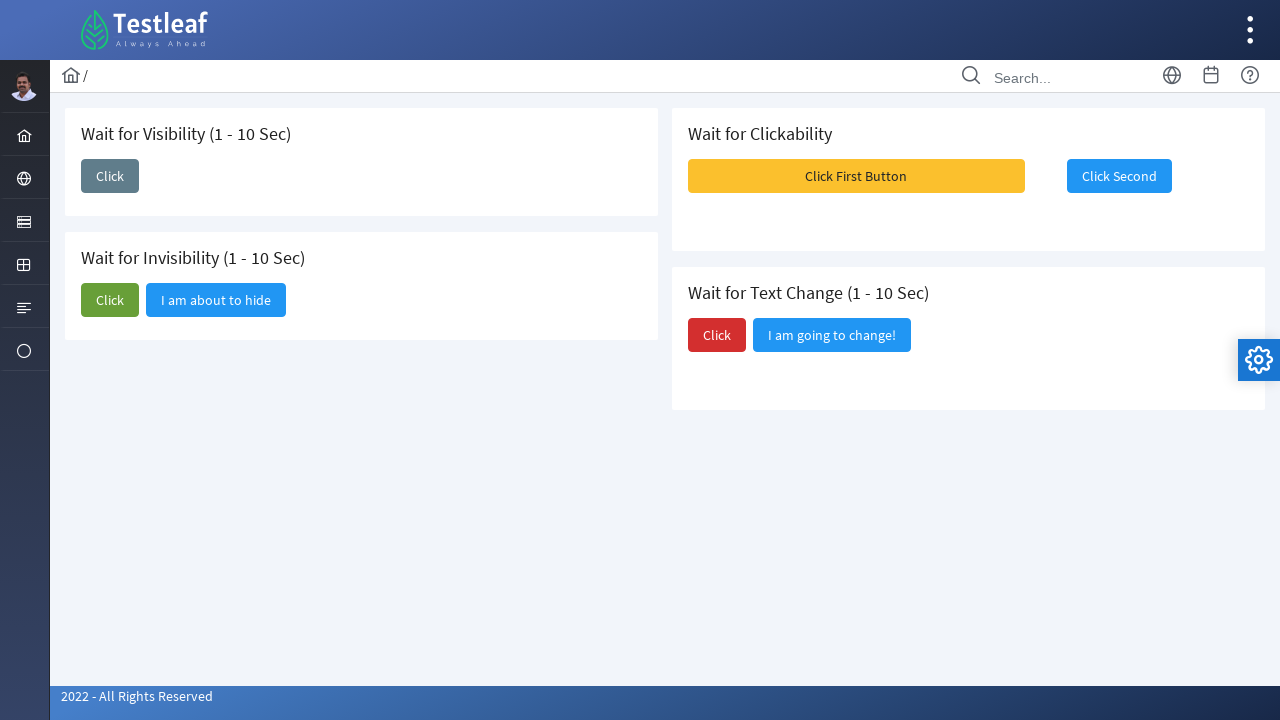

Clicked the button to trigger element hiding at (110, 300) on xpath=(//span[text()='Click'])[2]
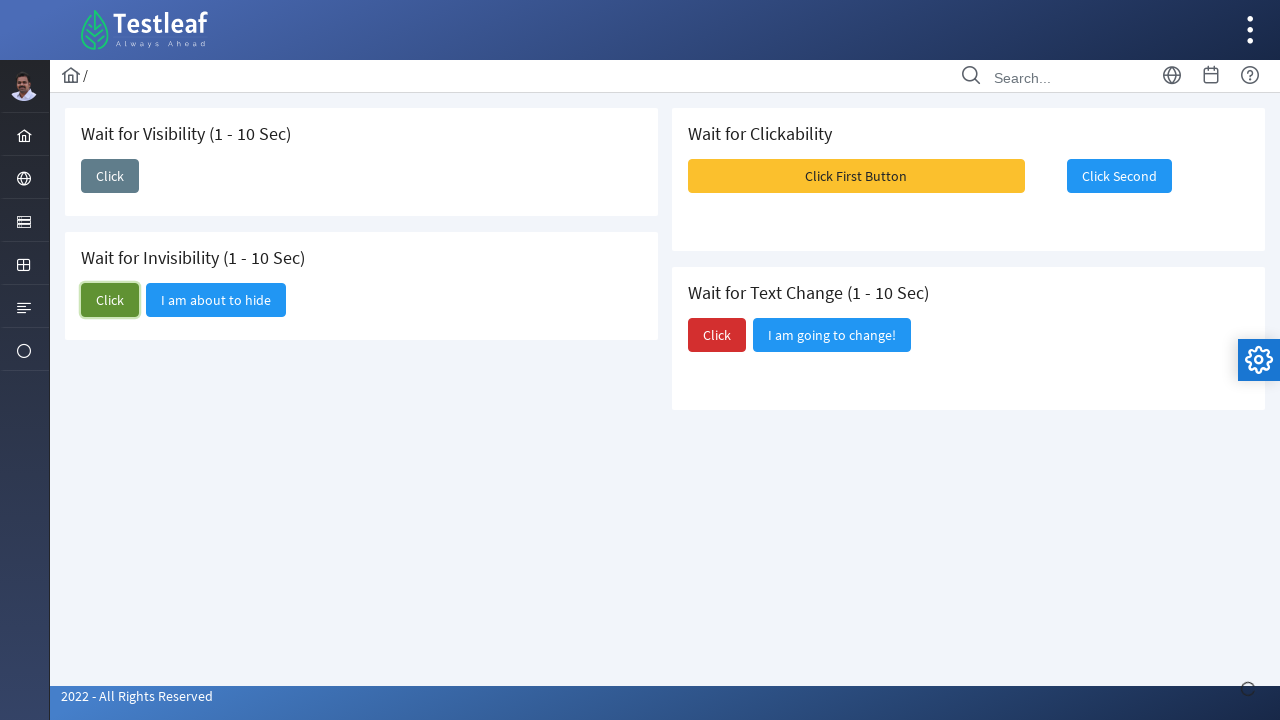

Element became invisible after clicking button
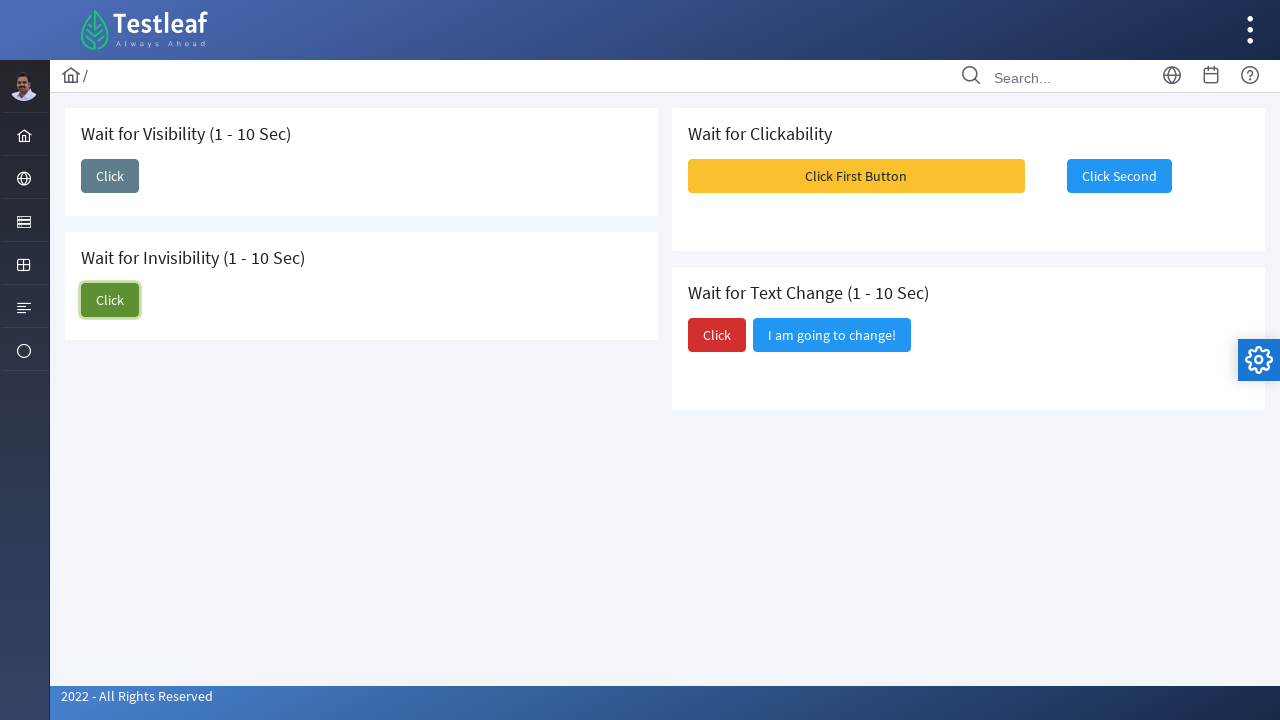

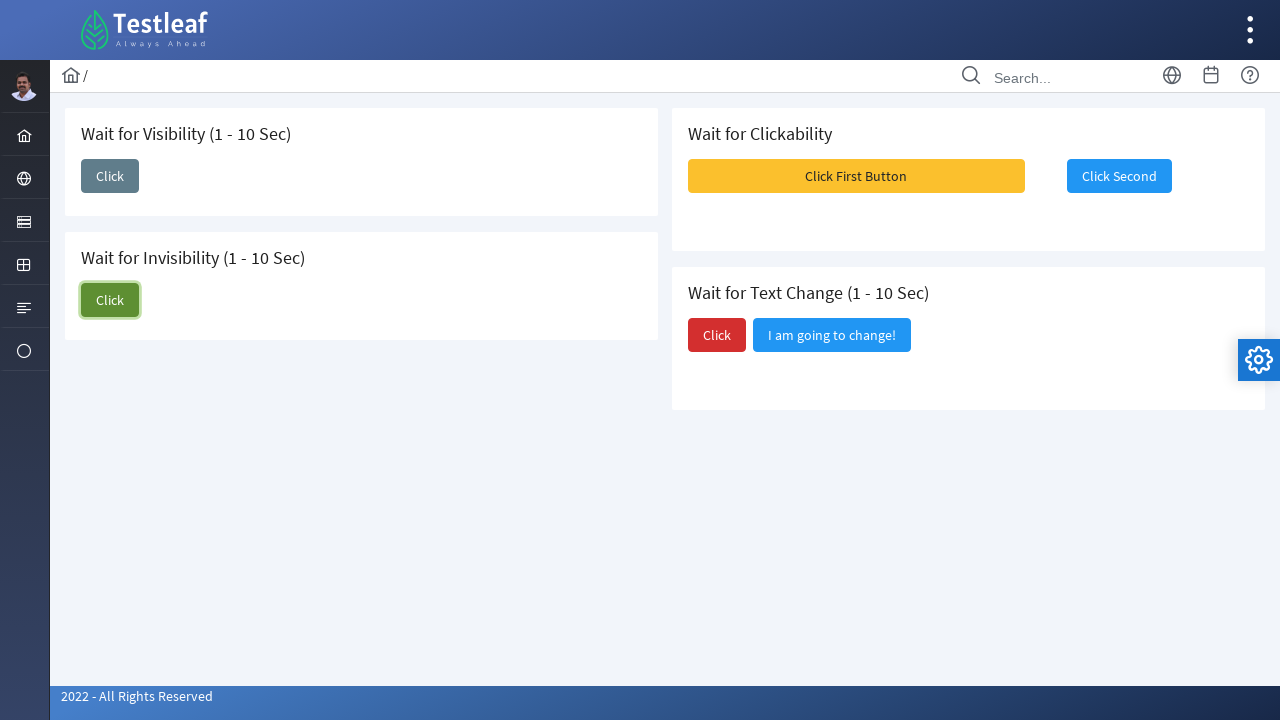